Tests various element state checking methods including element existence, visibility, enabled state, and checkbox selection state

Starting URL: https://testeroprogramowania.github.io/selenium/basics.html

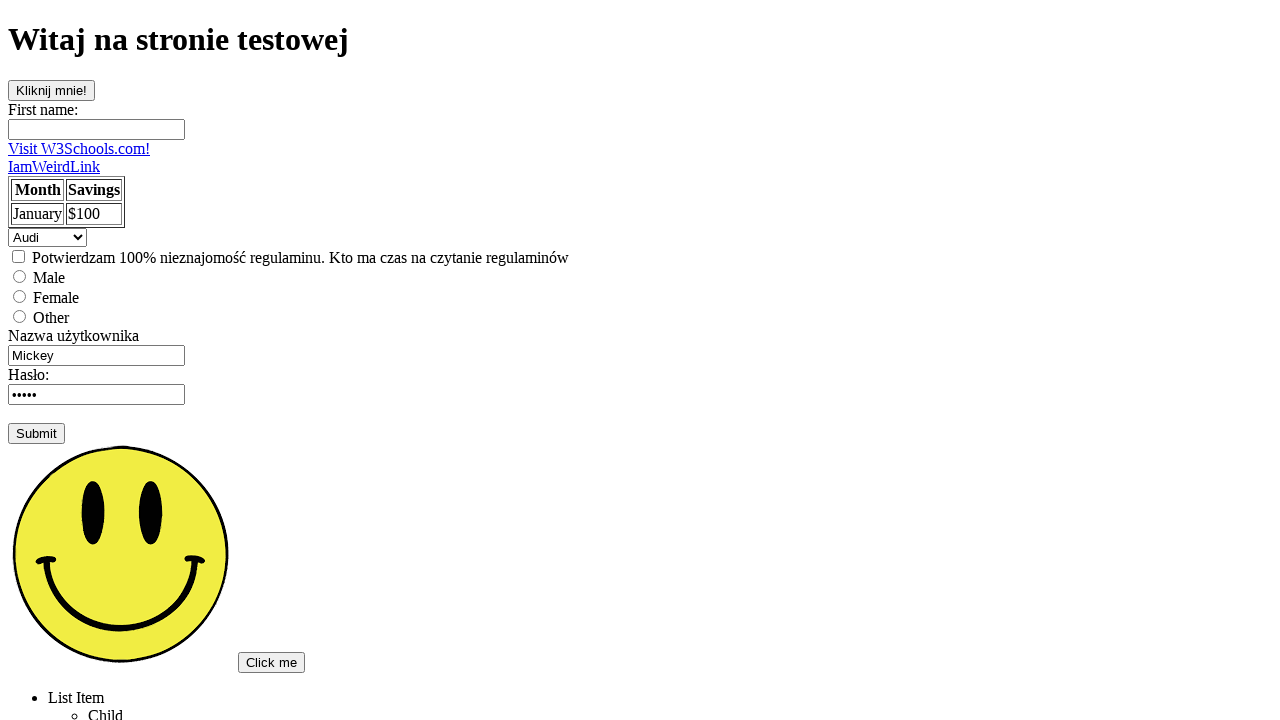

Paragraph element does not exist (timeout)
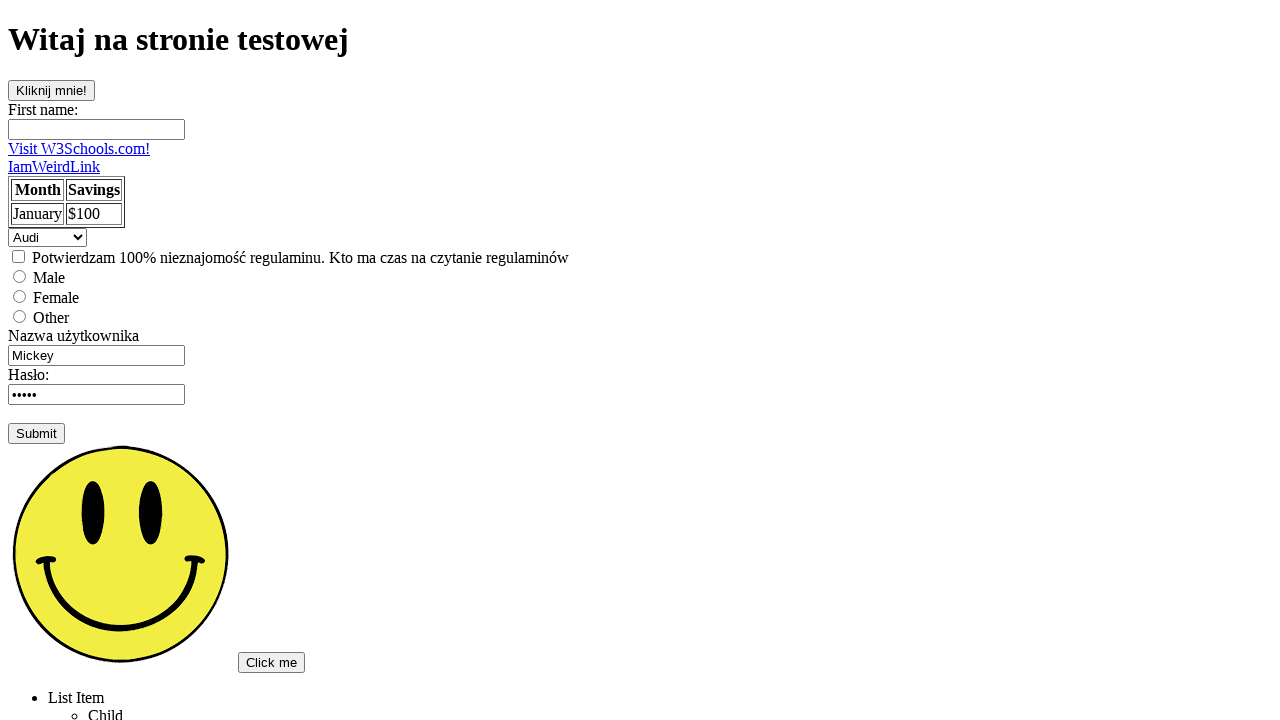

topSecret element does not exist (timeout)
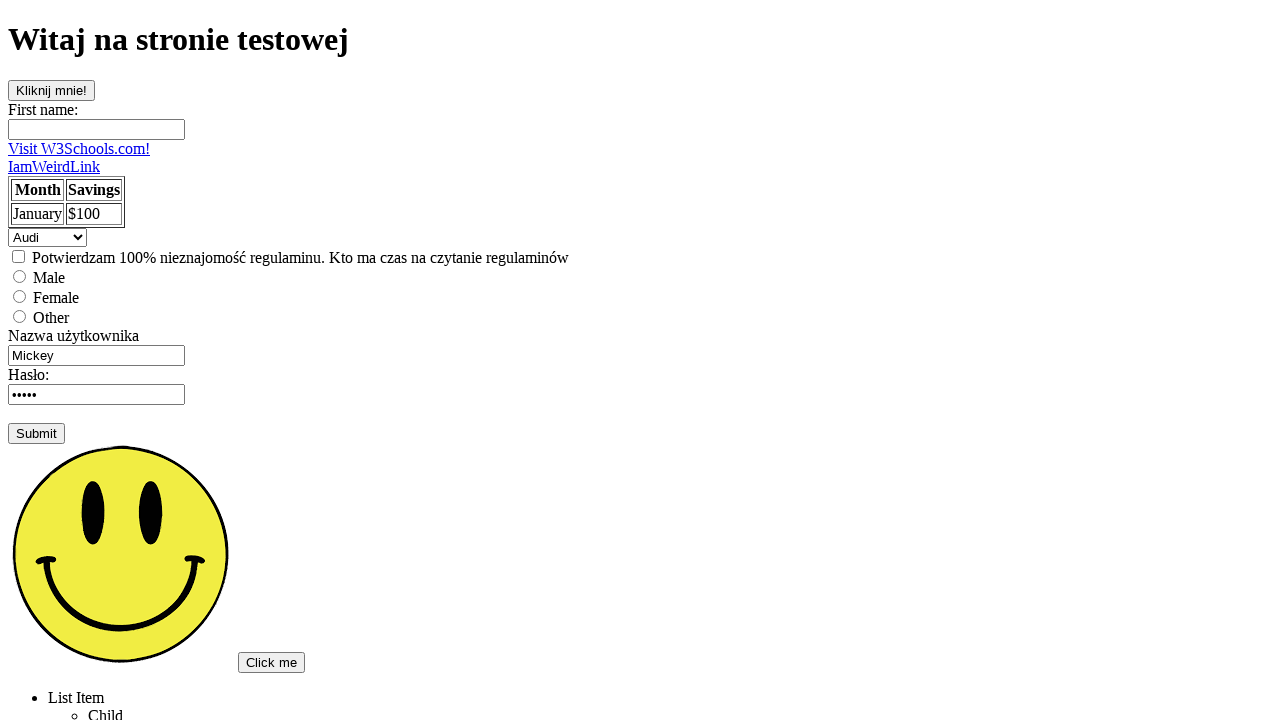

Checked paragraph element existence using count method: True
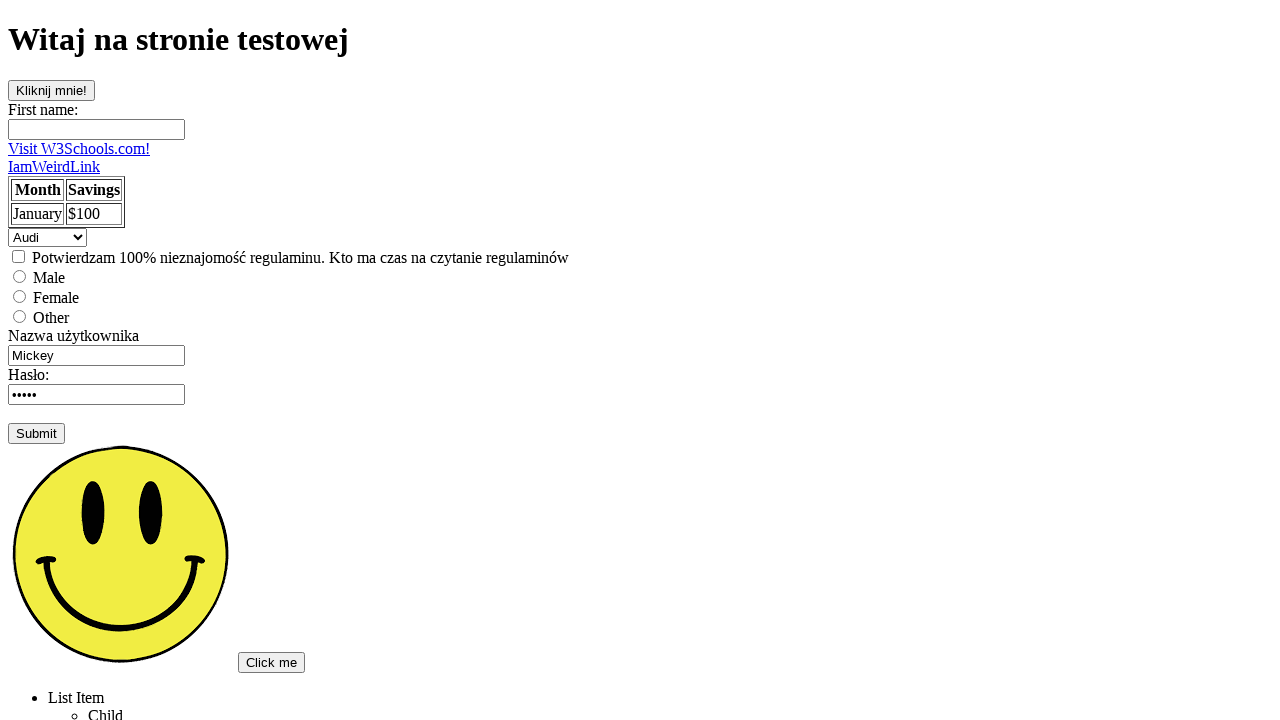

Checked topSecre element existence using count method: False
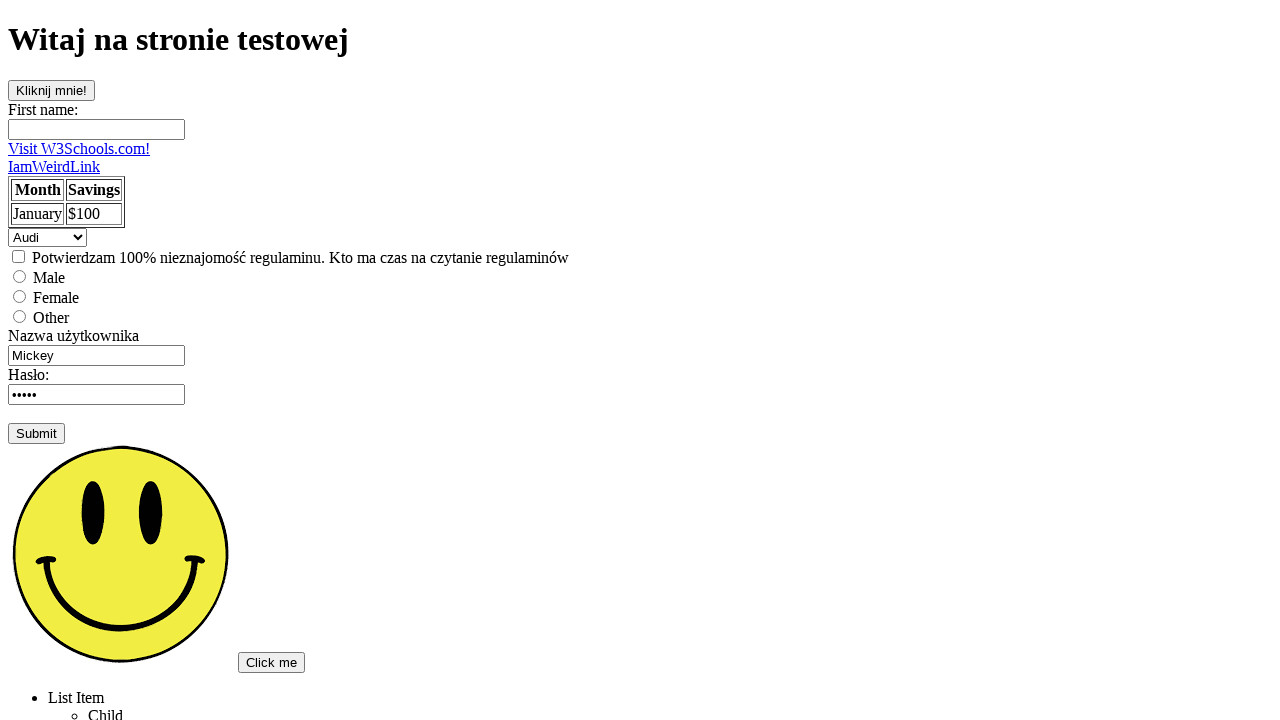

Checked if paragraph element is displayed: False
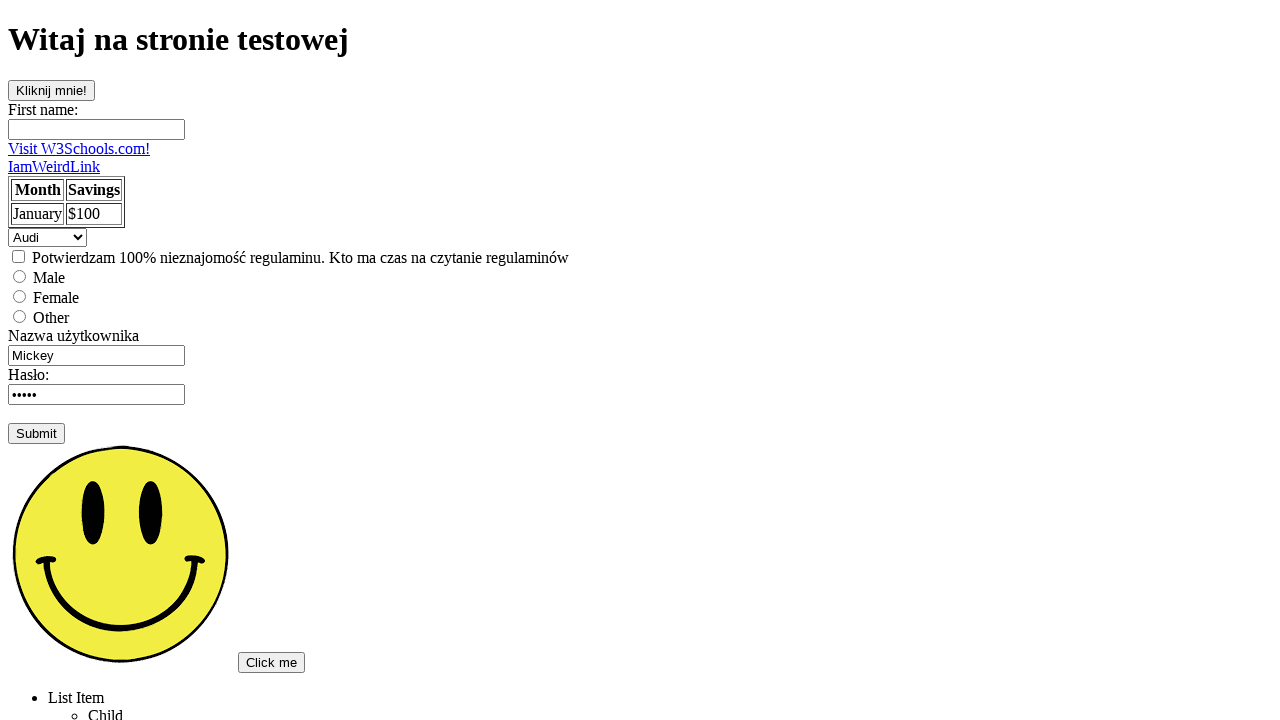

Checked if button element is displayed: True
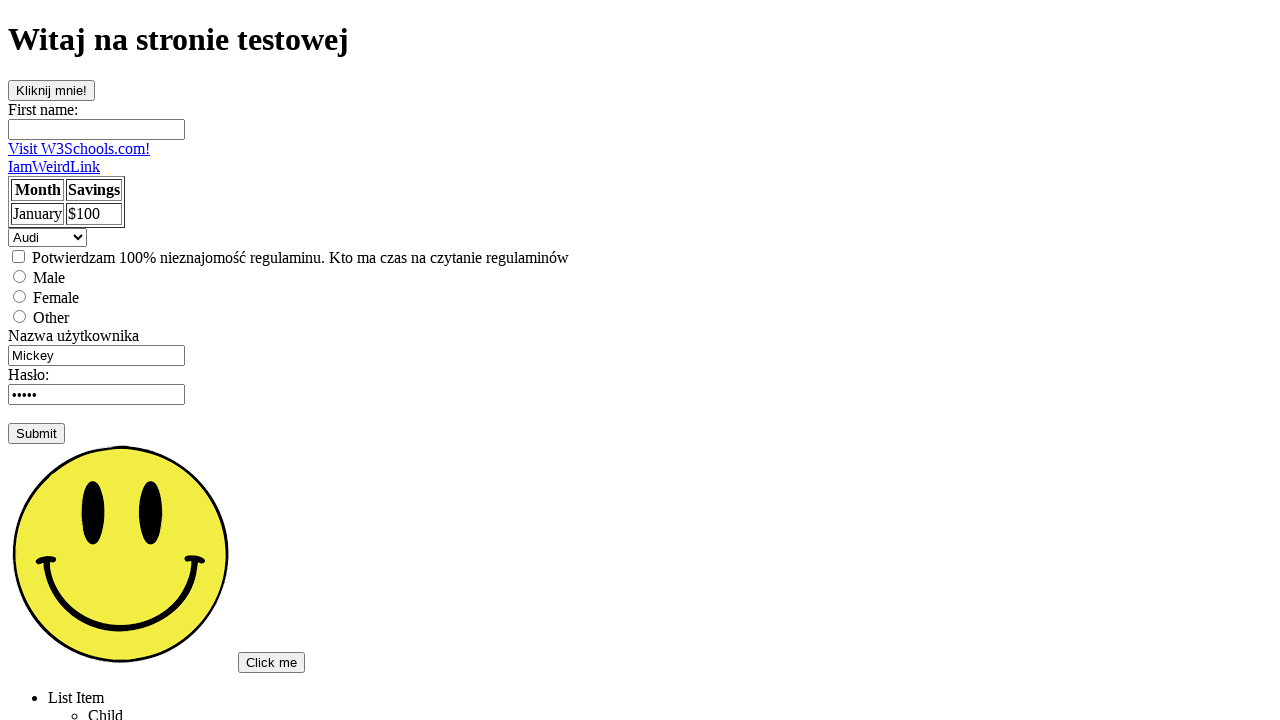

Checked if button element is enabled: True
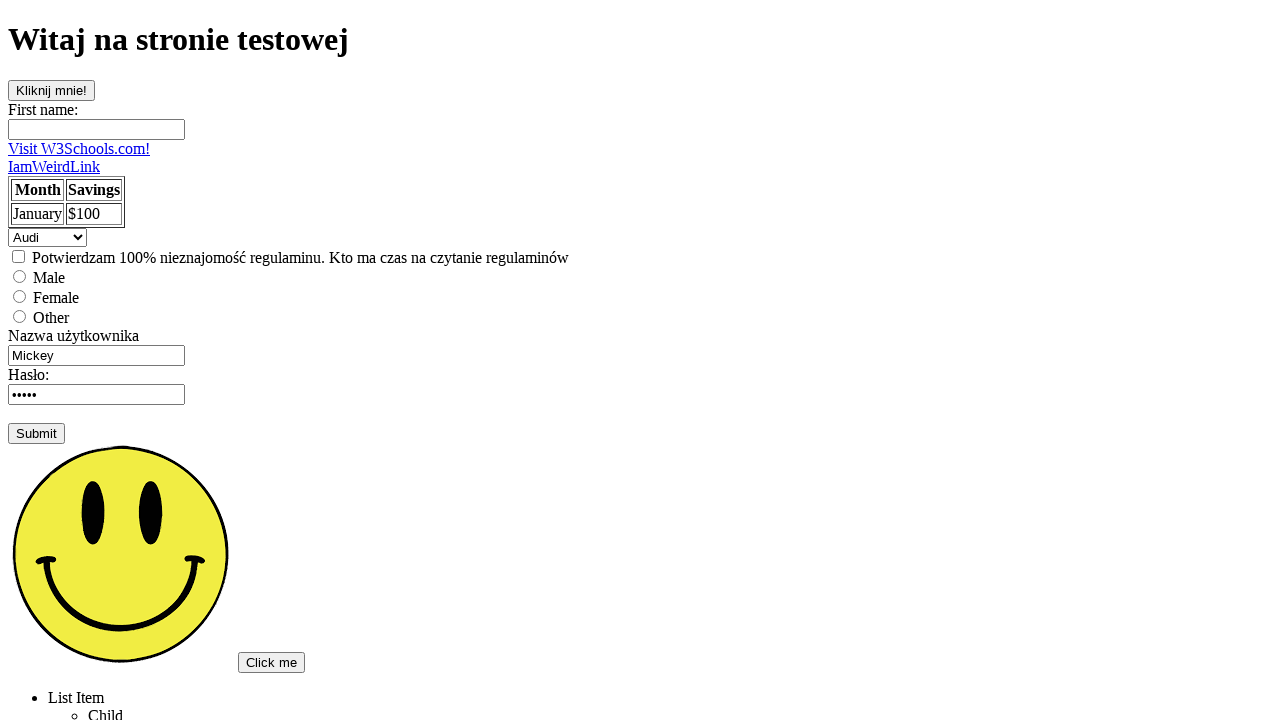

Checked if checkbox is selected before clicking: False
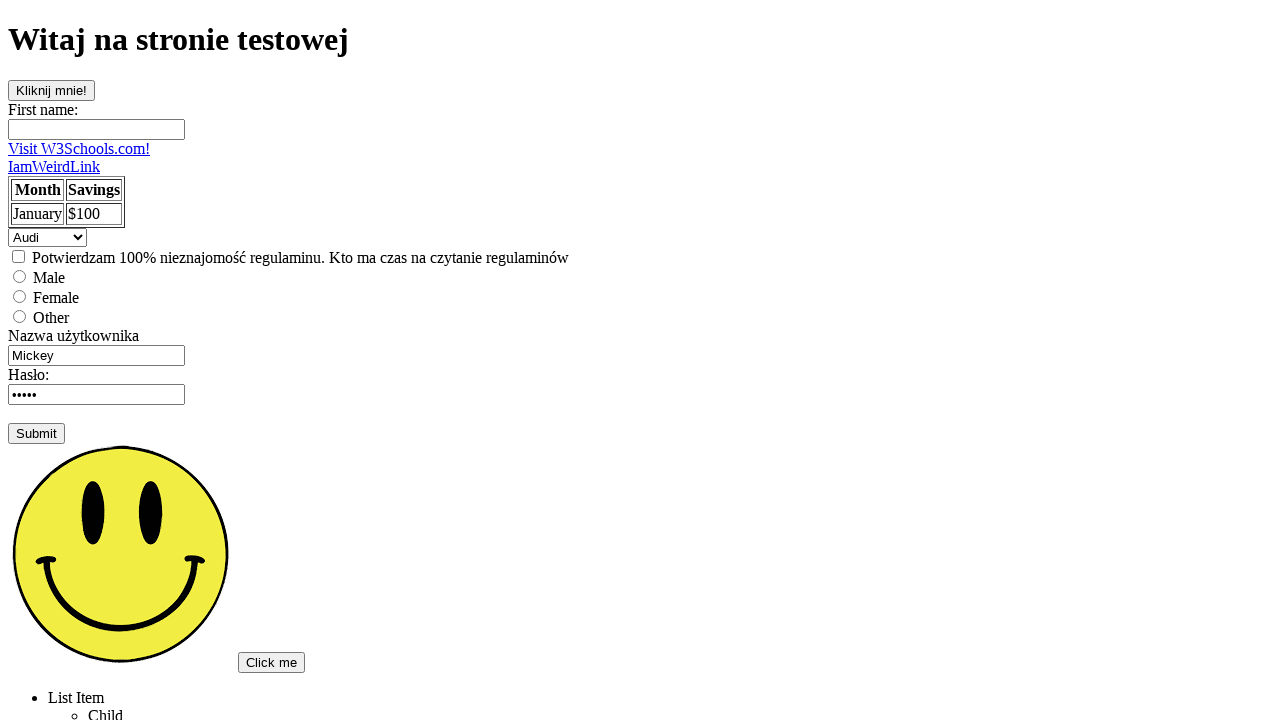

Clicked the checkbox element at (18, 256) on [type='checkbox'] >> nth=0
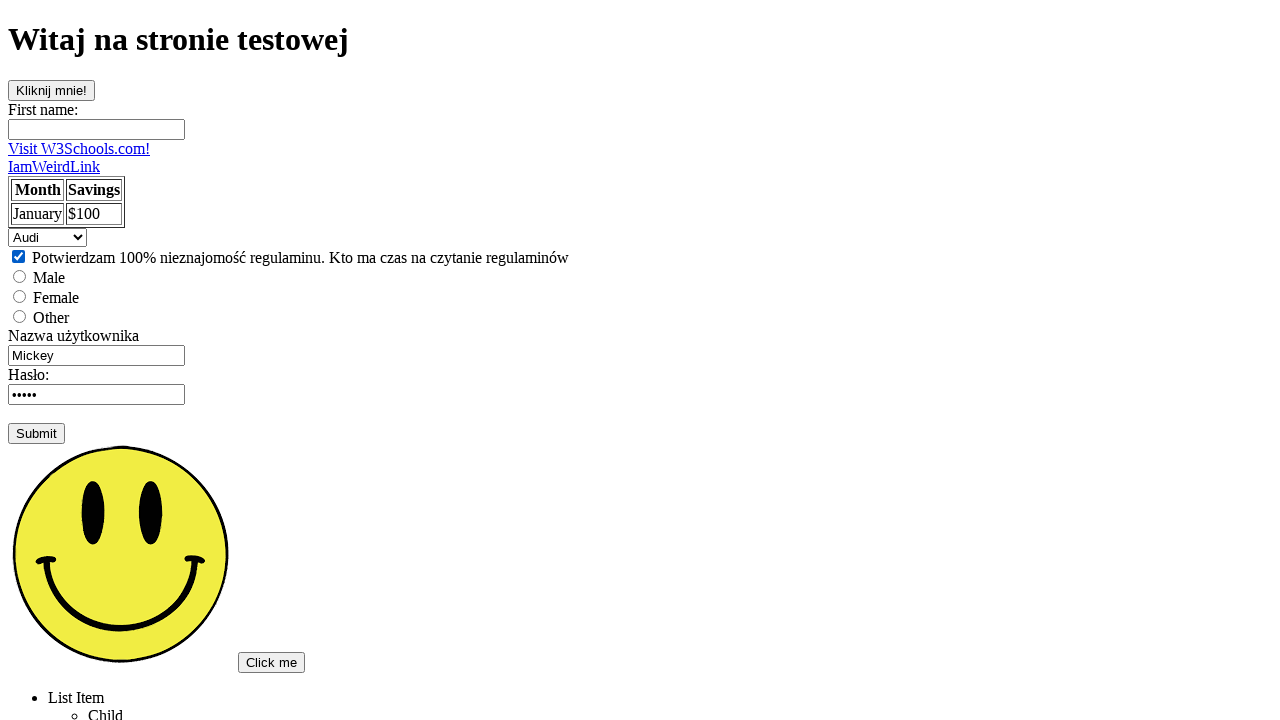

Checked if checkbox is selected after clicking: True
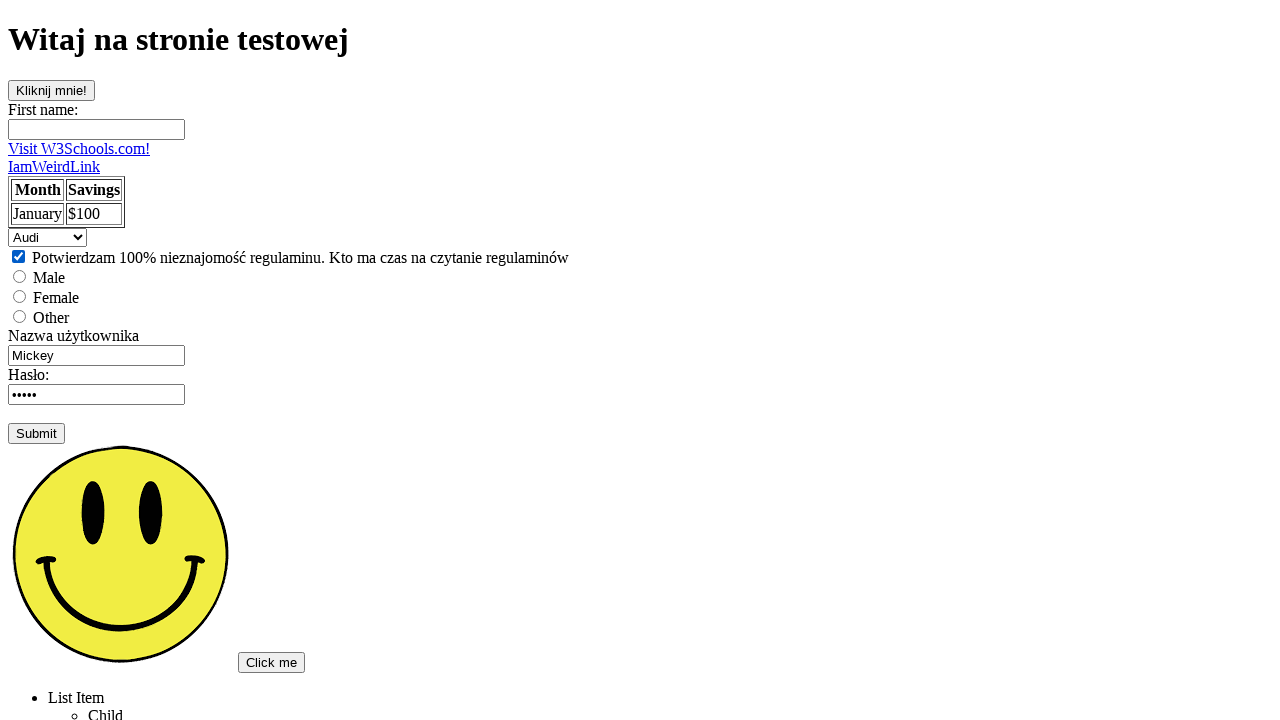

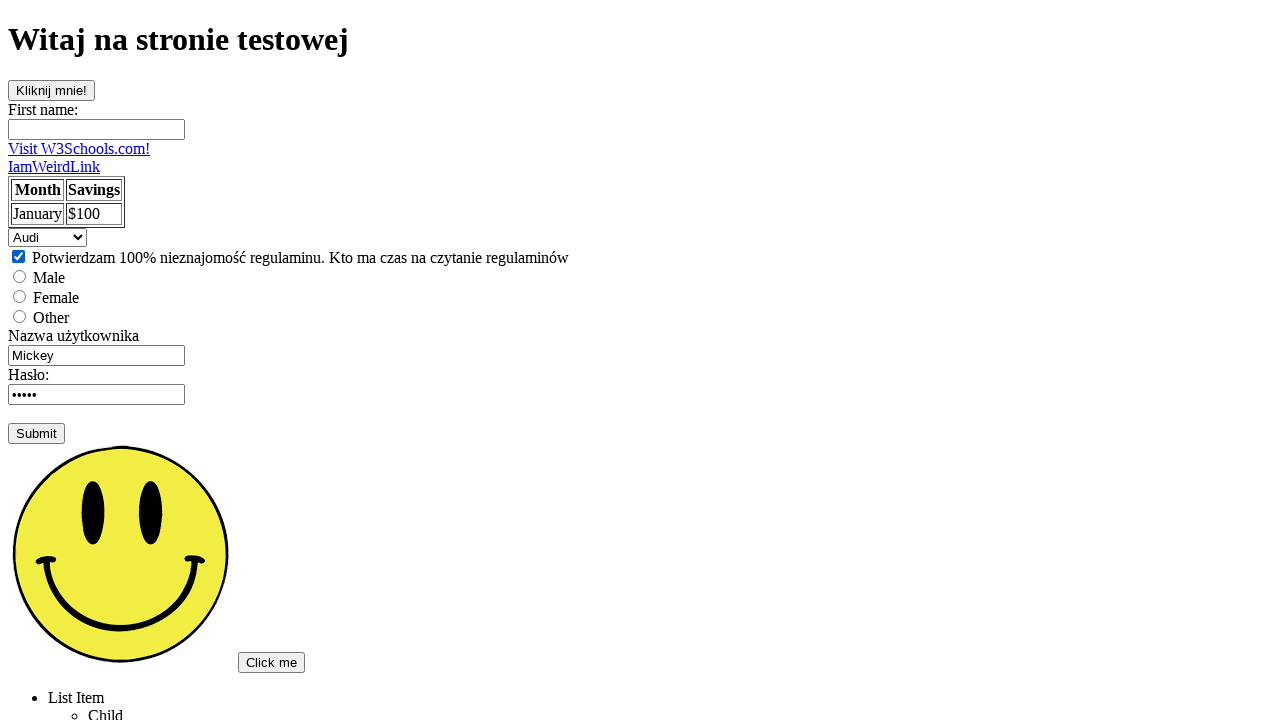